Tests clicking the single player button on the home page of a game application

Starting URL: https://soc-final-project.vercel.app/

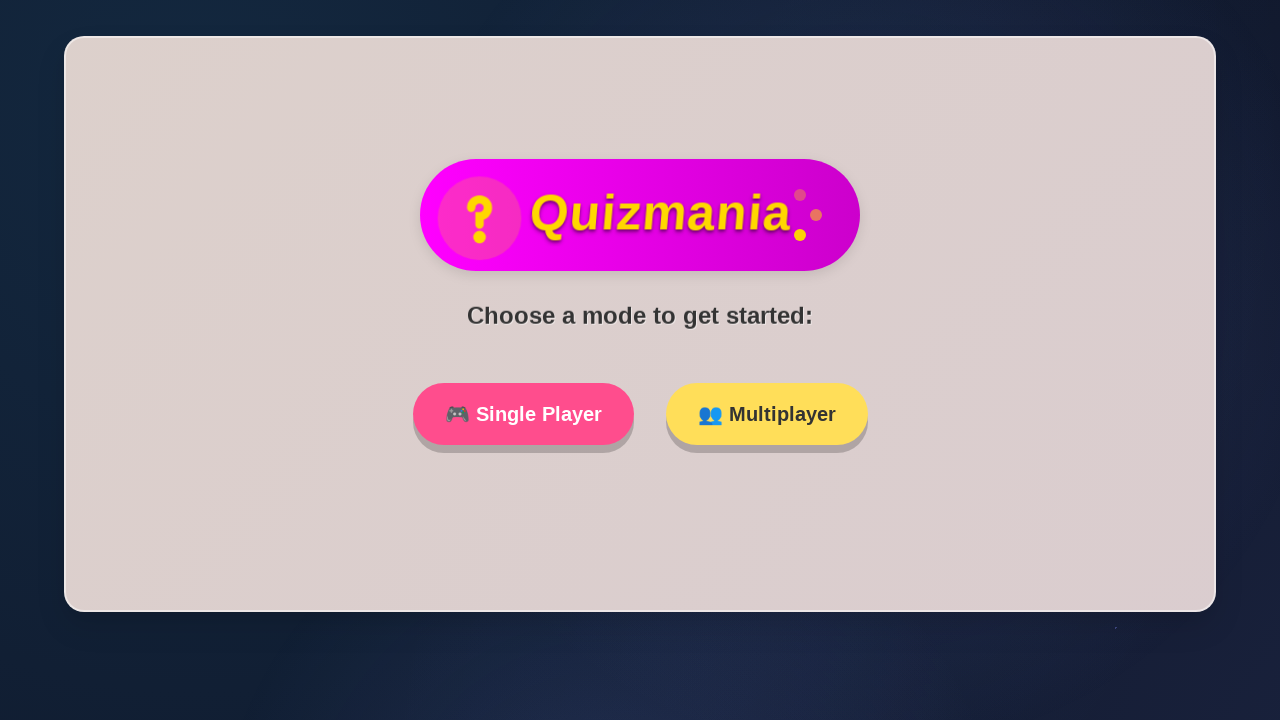

Navigated to game home page
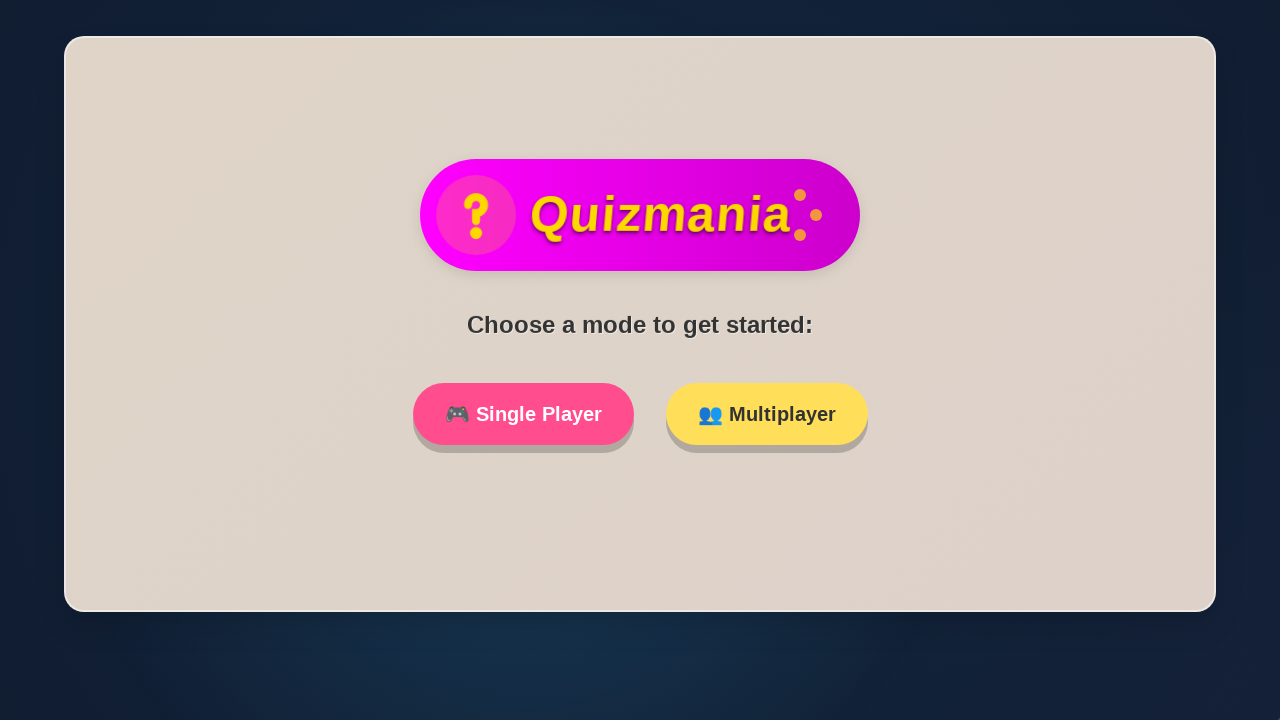

Clicked the Single Player button at (523, 414) on internal:role=button[name="🎮 Single Player"i]
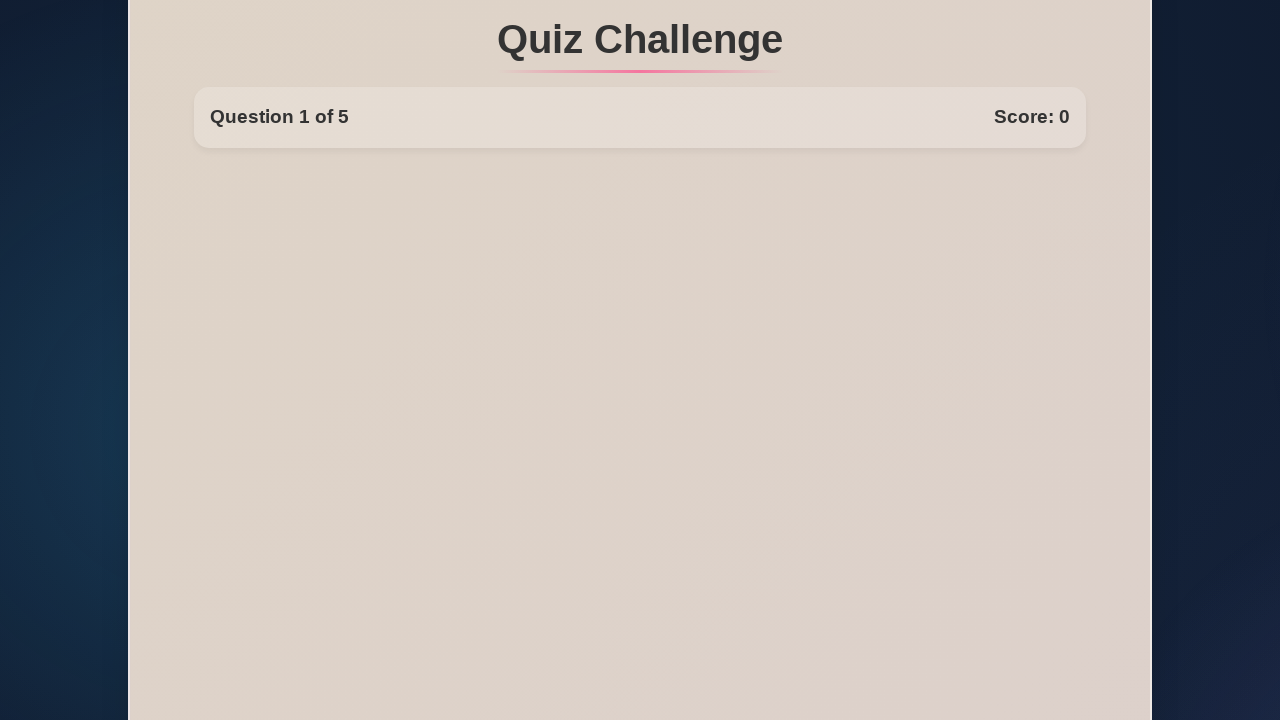

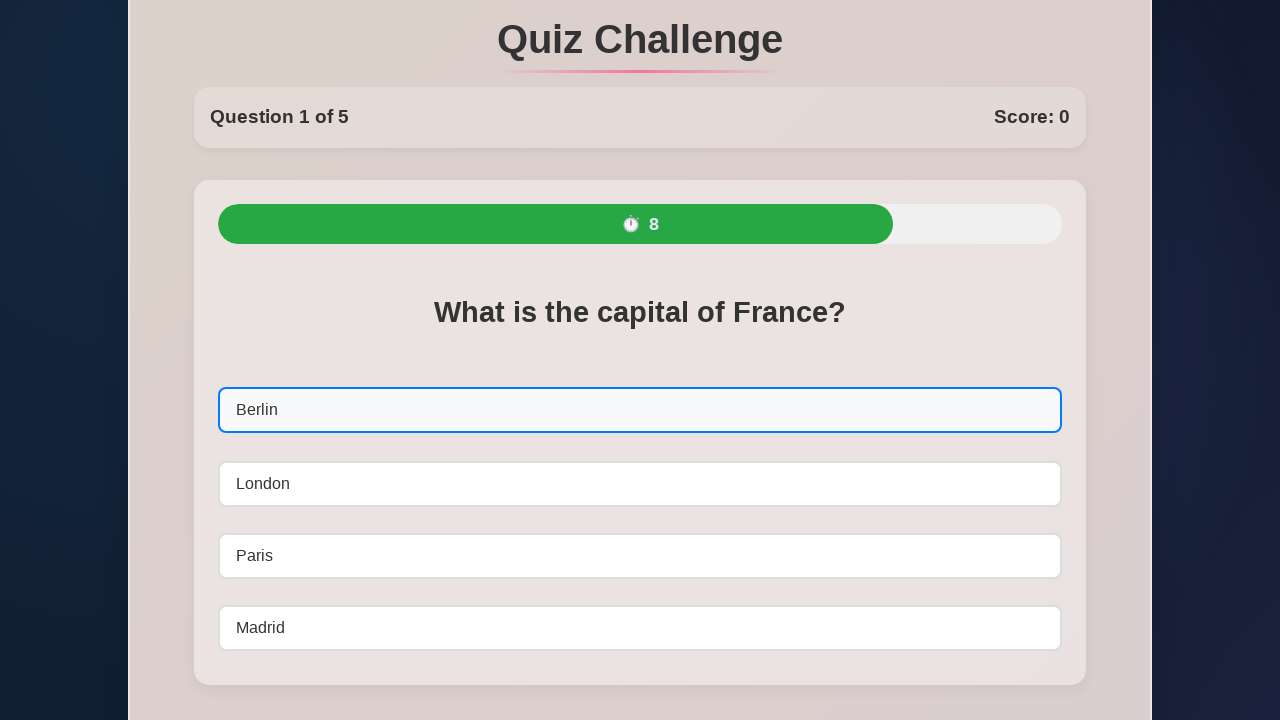